Navigates to mortgage calculator website and selects a month from the start month dropdown

Starting URL: https://www.mortgagecalculator.org

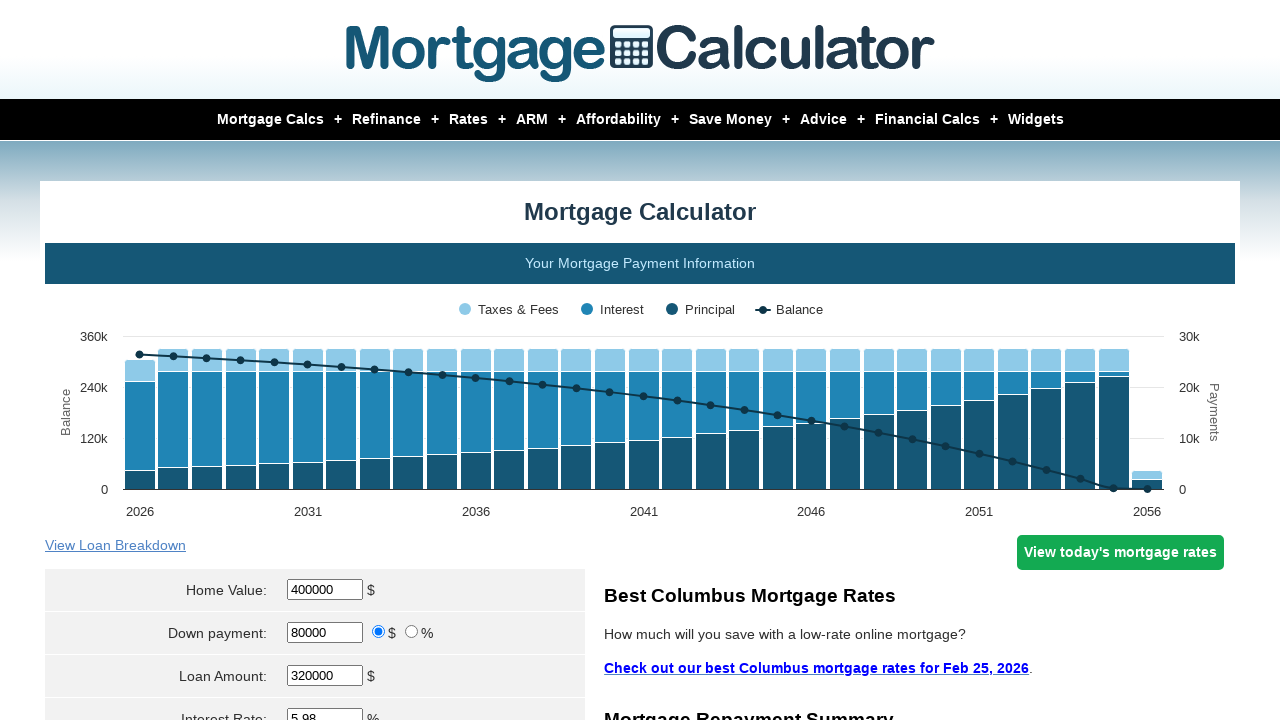

Navigated to mortgage calculator website
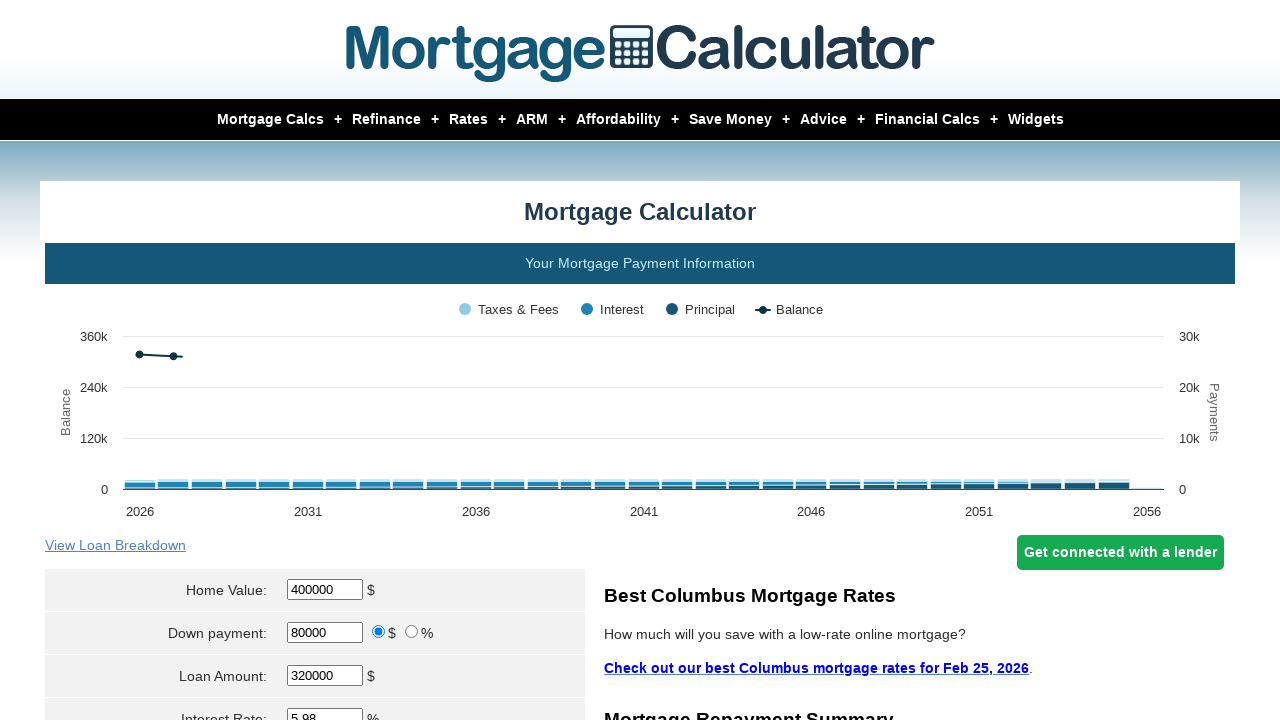

Located start month dropdown element
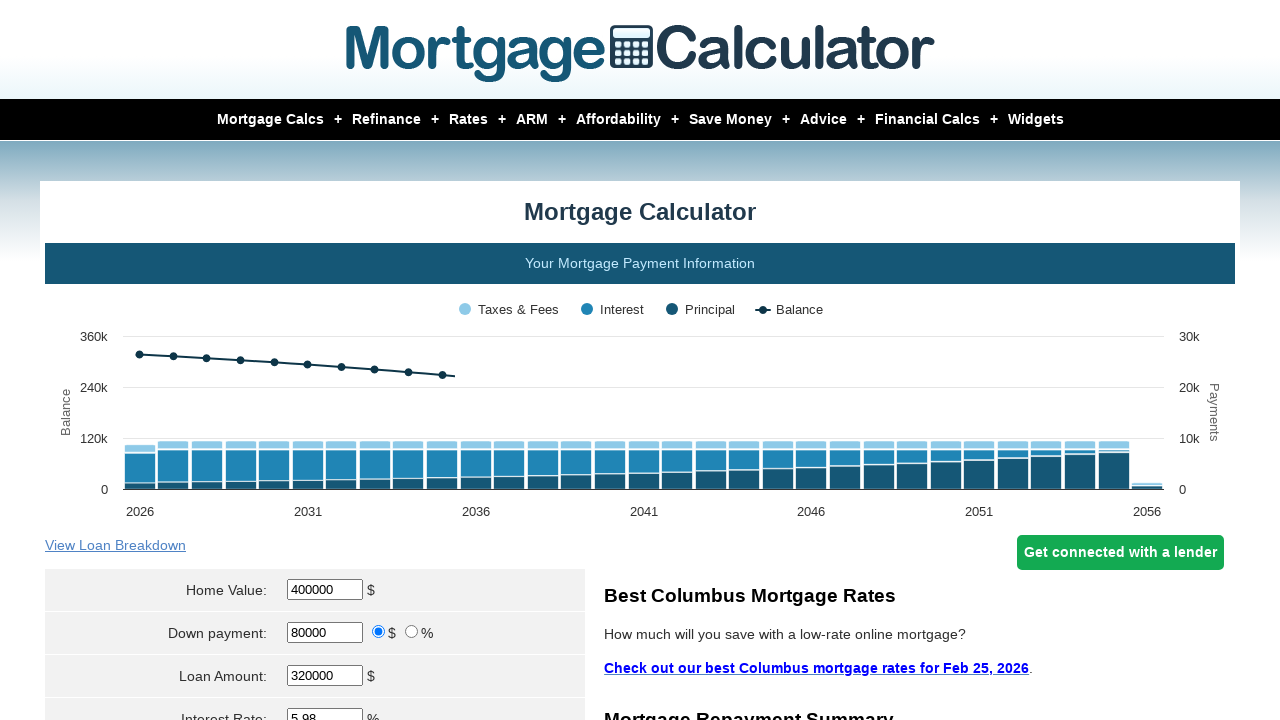

Selected April from the start month dropdown on select[name='param[start_month]']
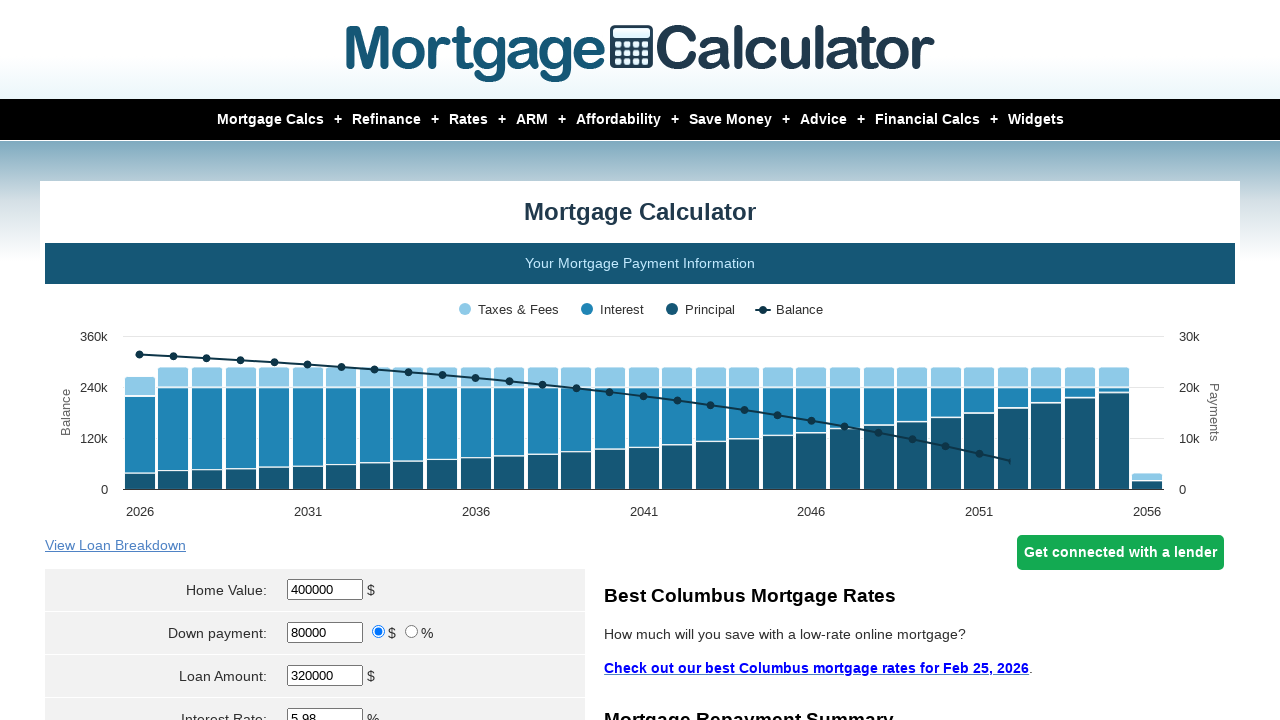

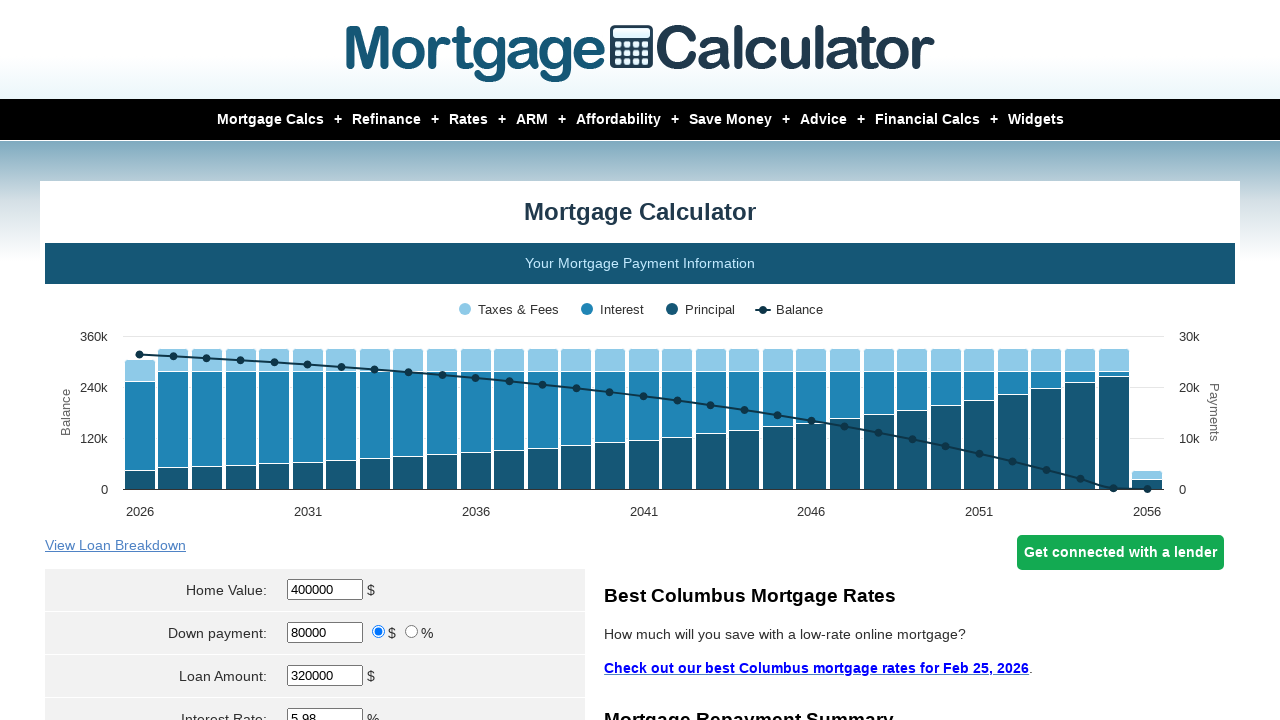